Tests form validation when both username and password fields are left empty

Starting URL: https://www.saucedemo.com/

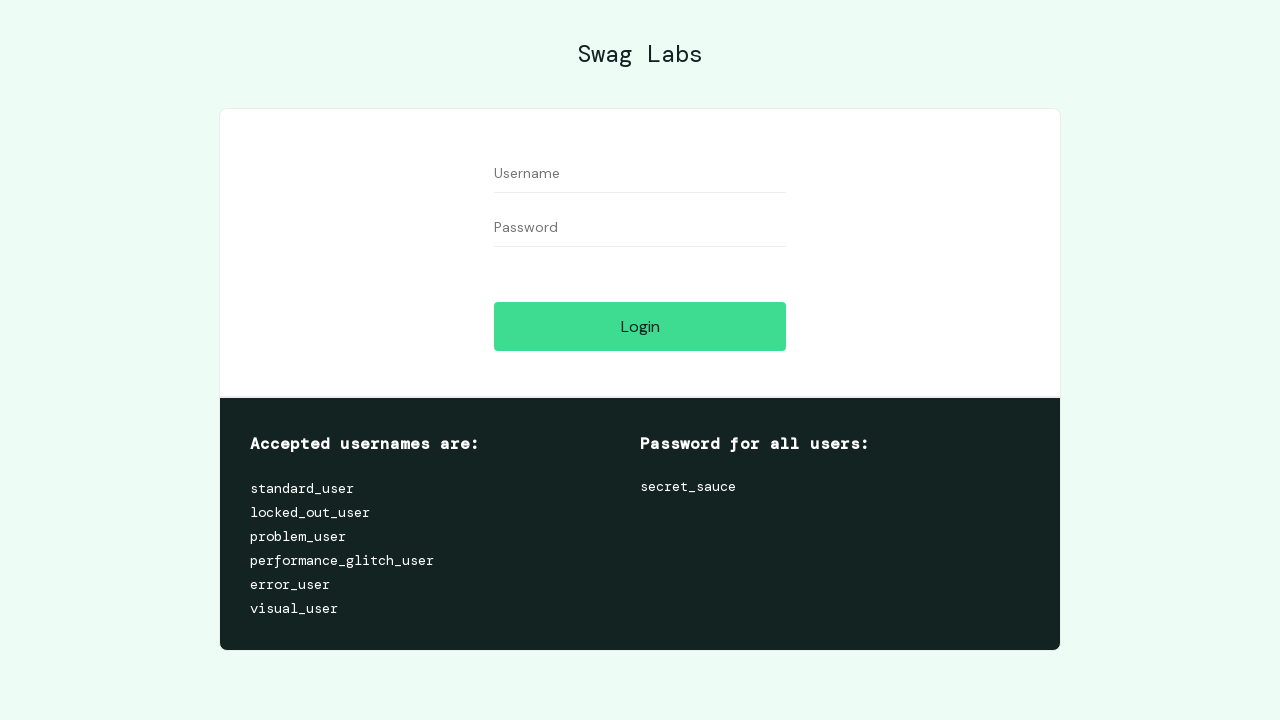

Cleared username field on #user-name
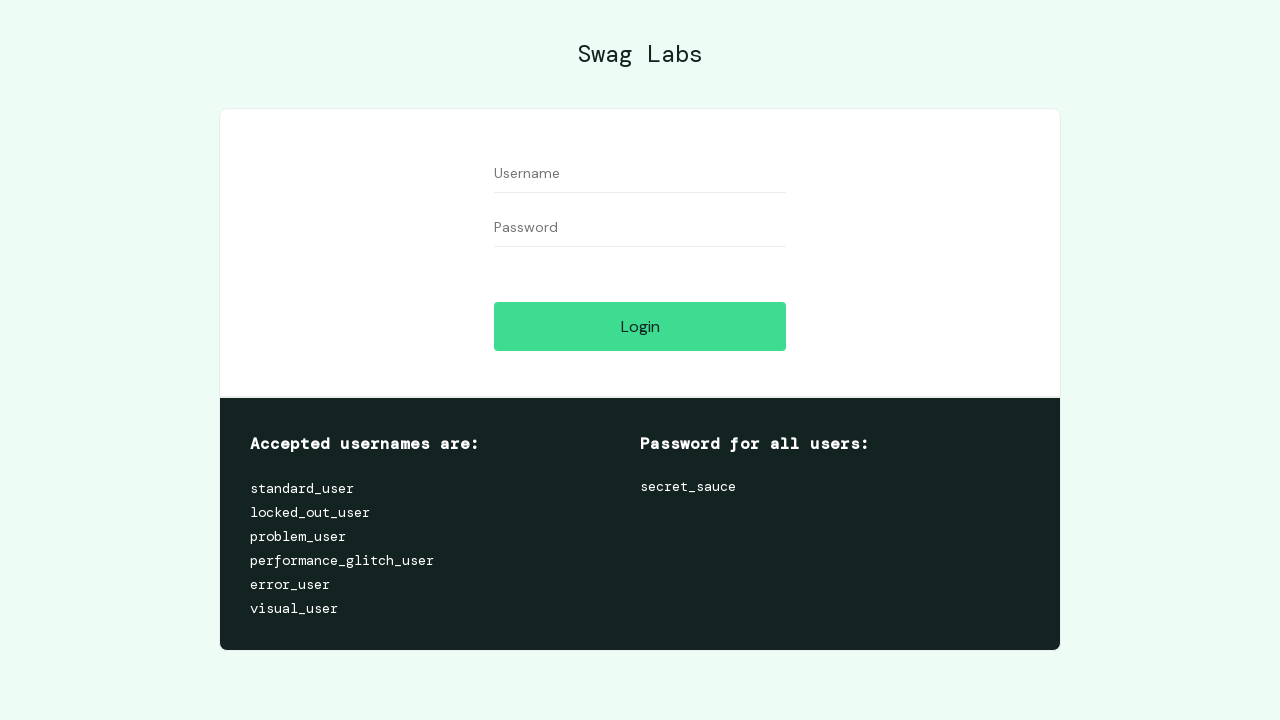

Cleared password field on #password
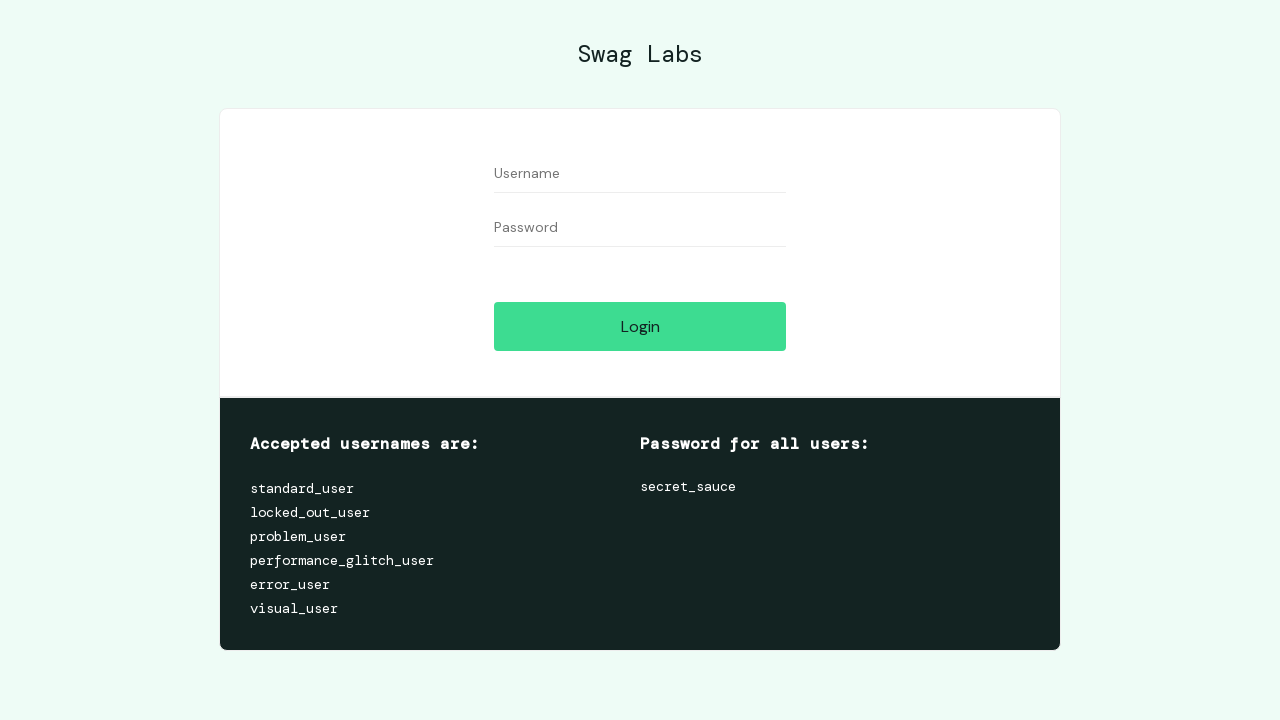

Clicked login button with empty credentials at (640, 326) on #login-button
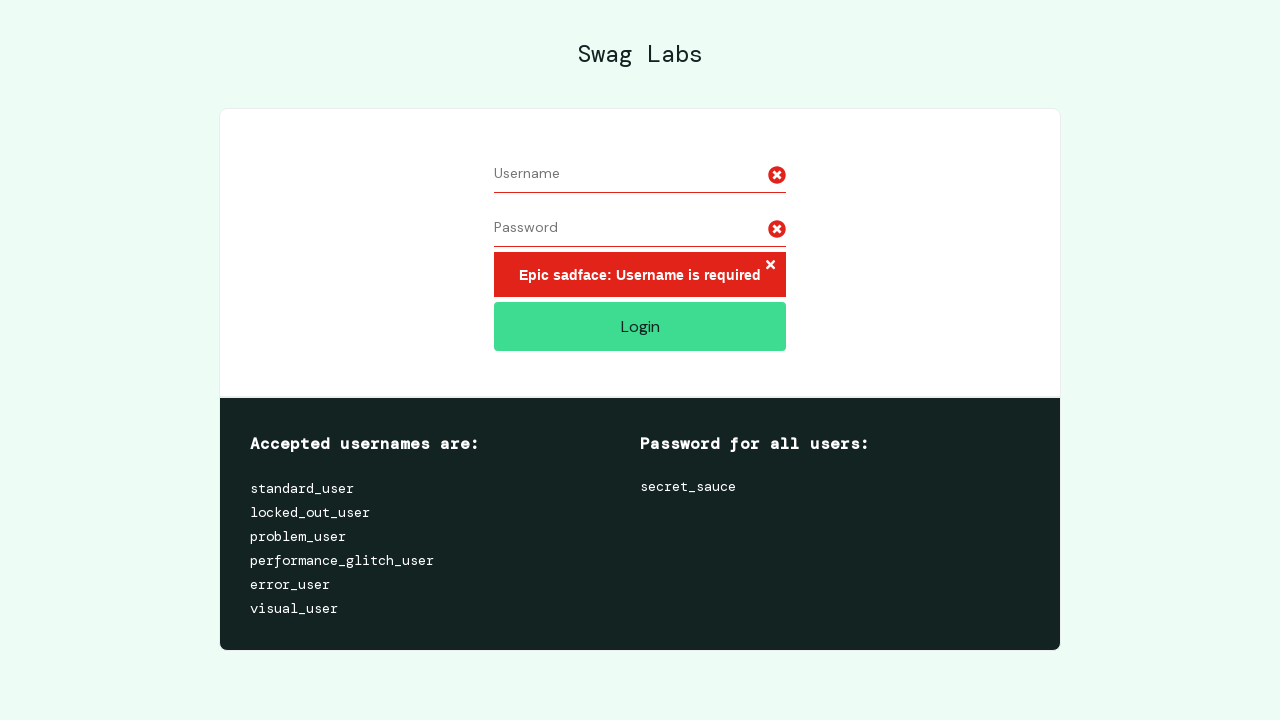

Error message appeared confirming form validation for null username and password
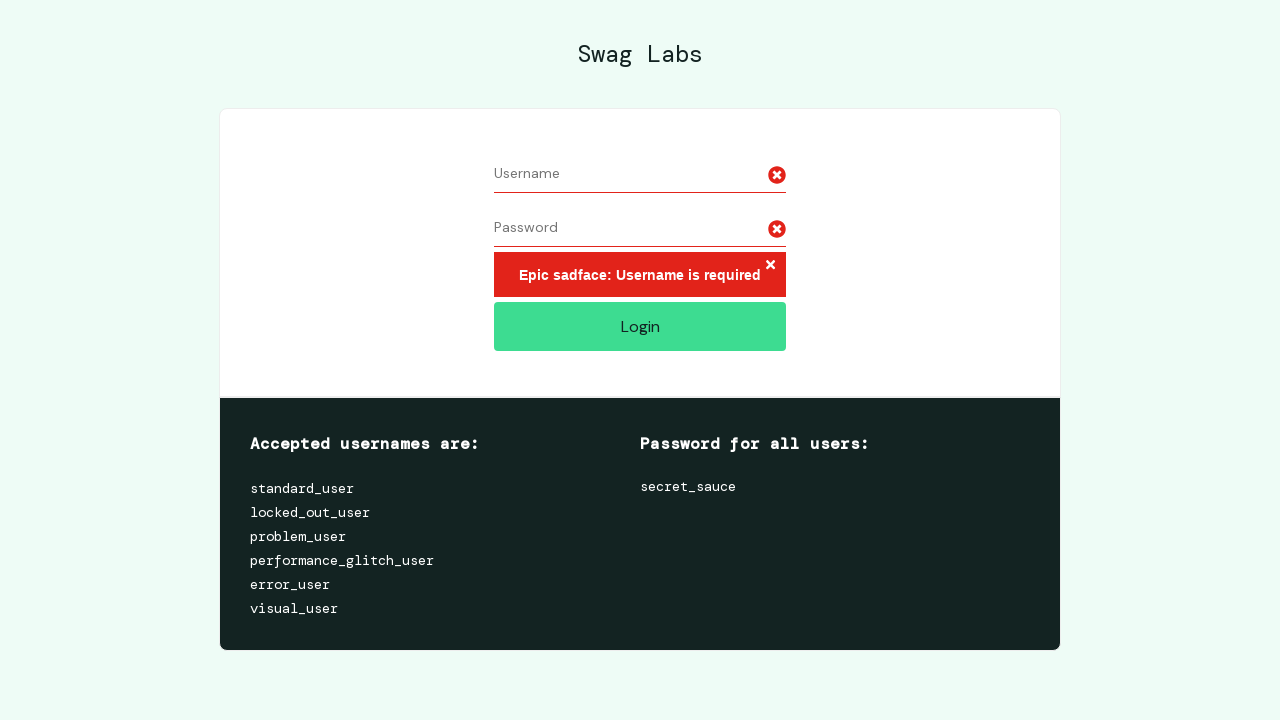

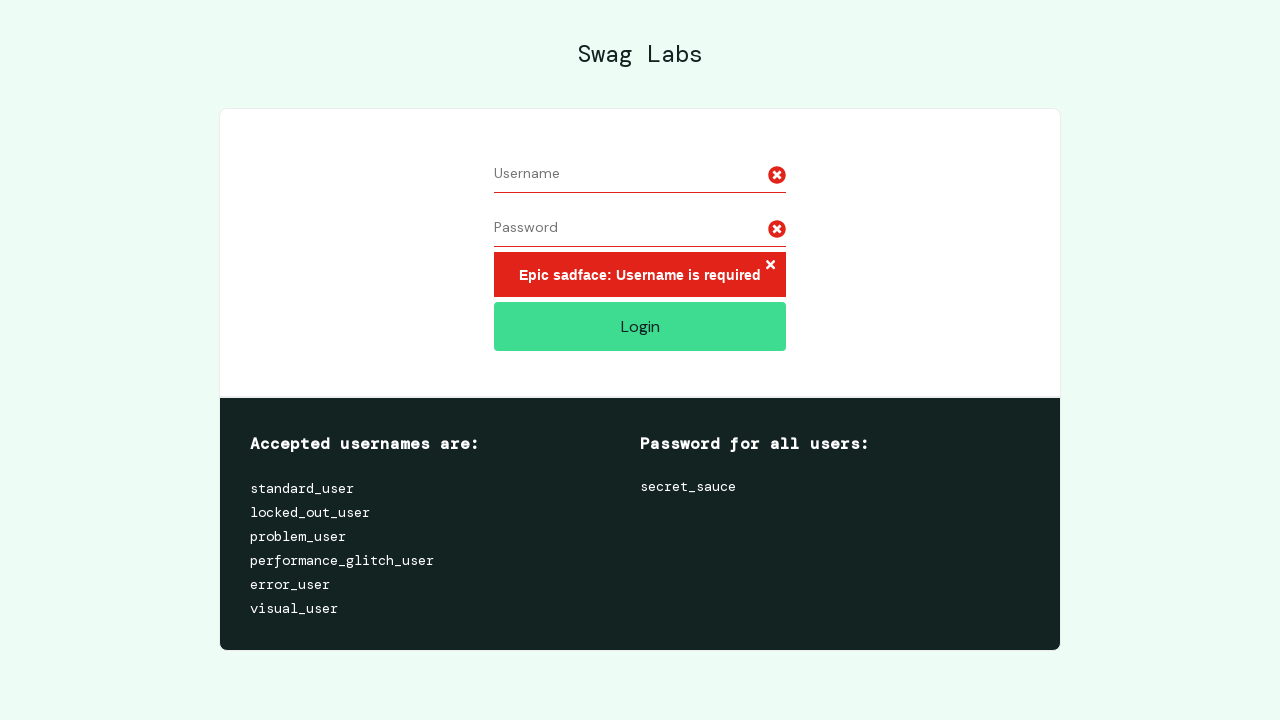